Tests filling a username field with different values in a loop, iterating twice with different usernames

Starting URL: https://www.saucedemo.com

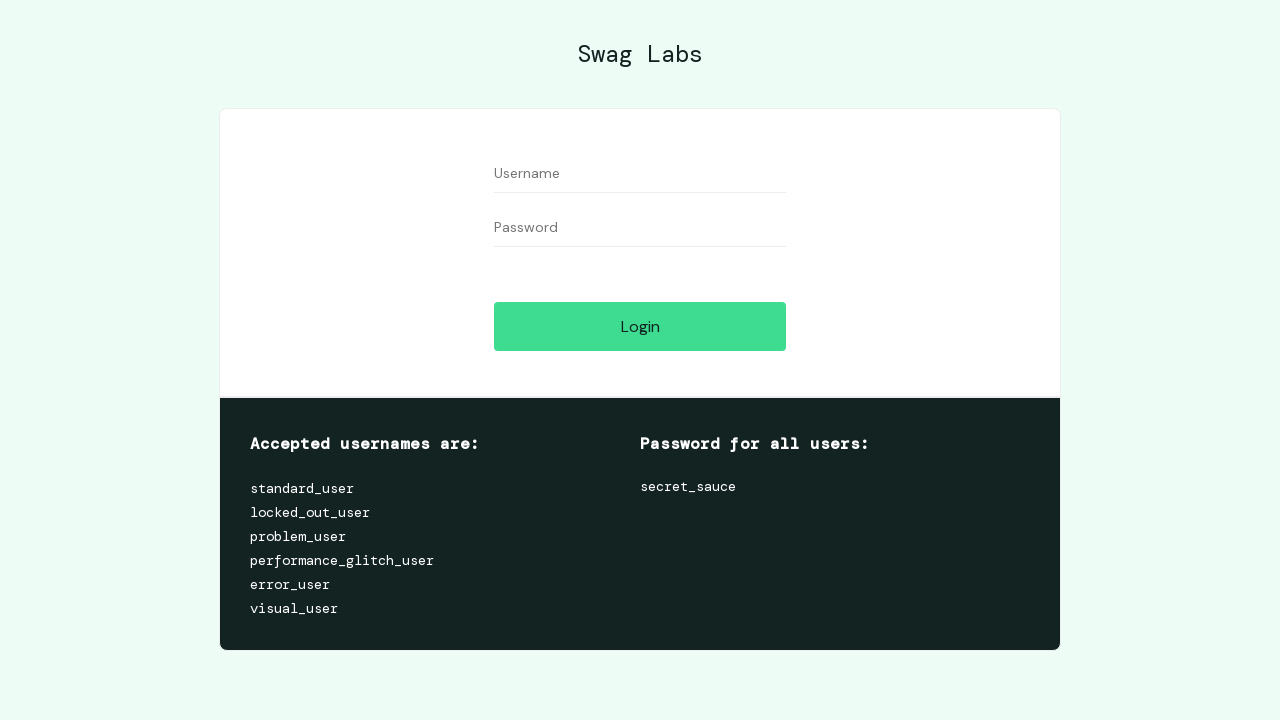

Username field is ready (iteration 0)
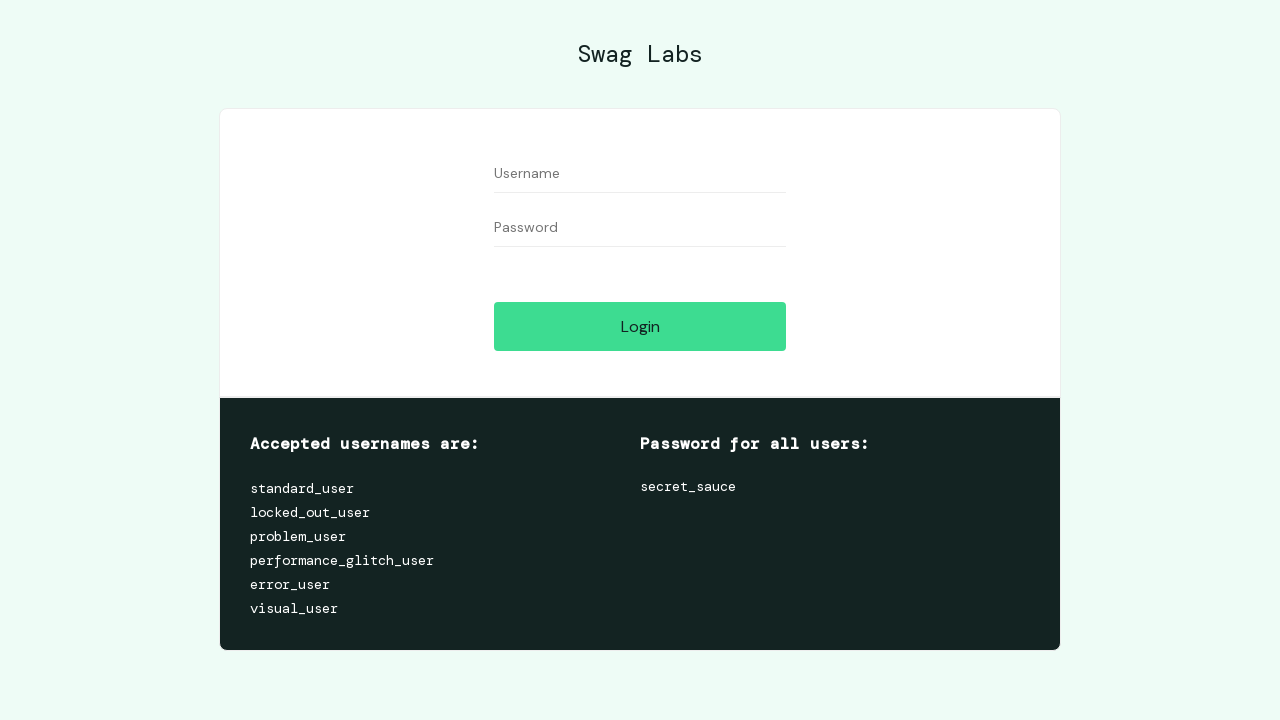

Filled username field with 'user-0' on #user-name
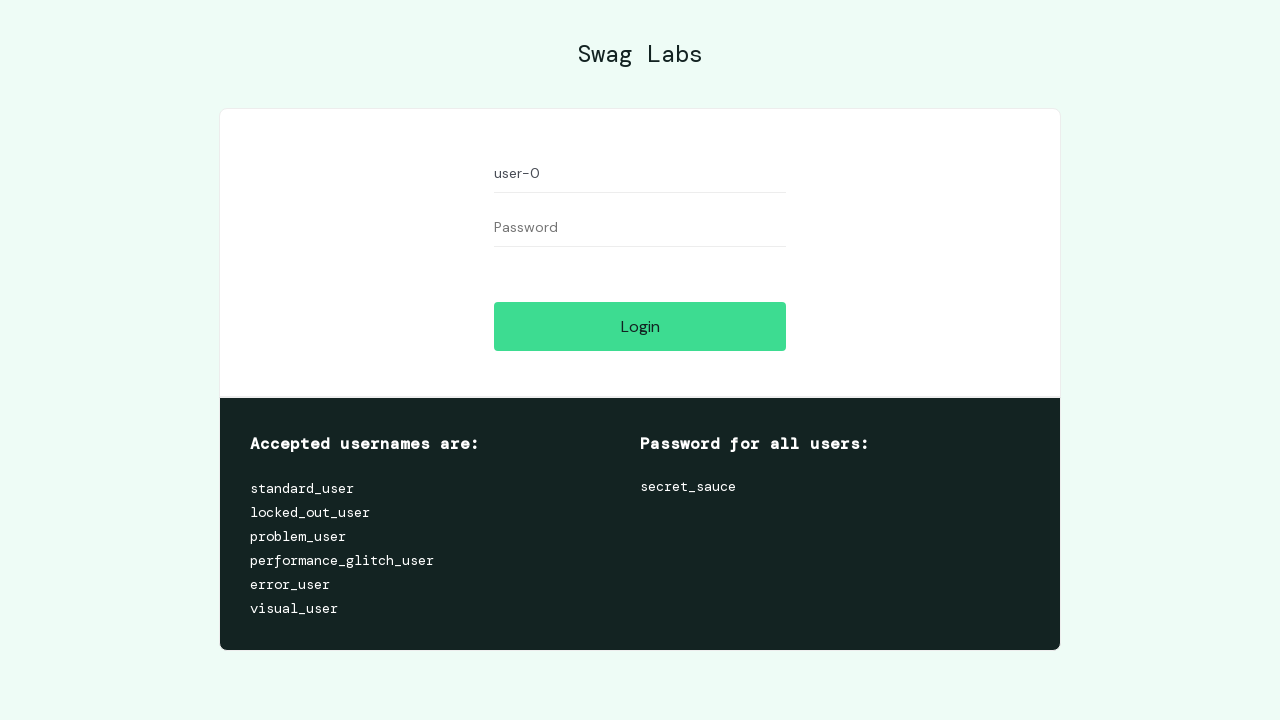

Username field is ready (iteration 1)
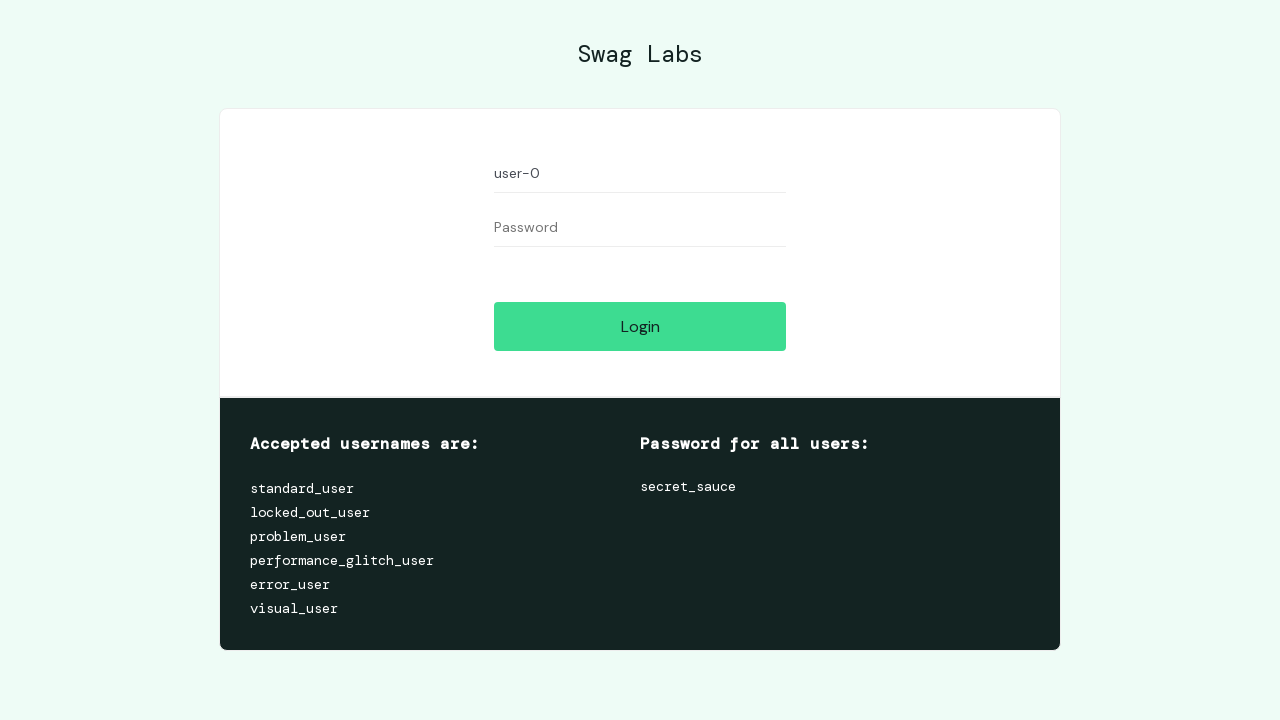

Filled username field with 'user-1' on #user-name
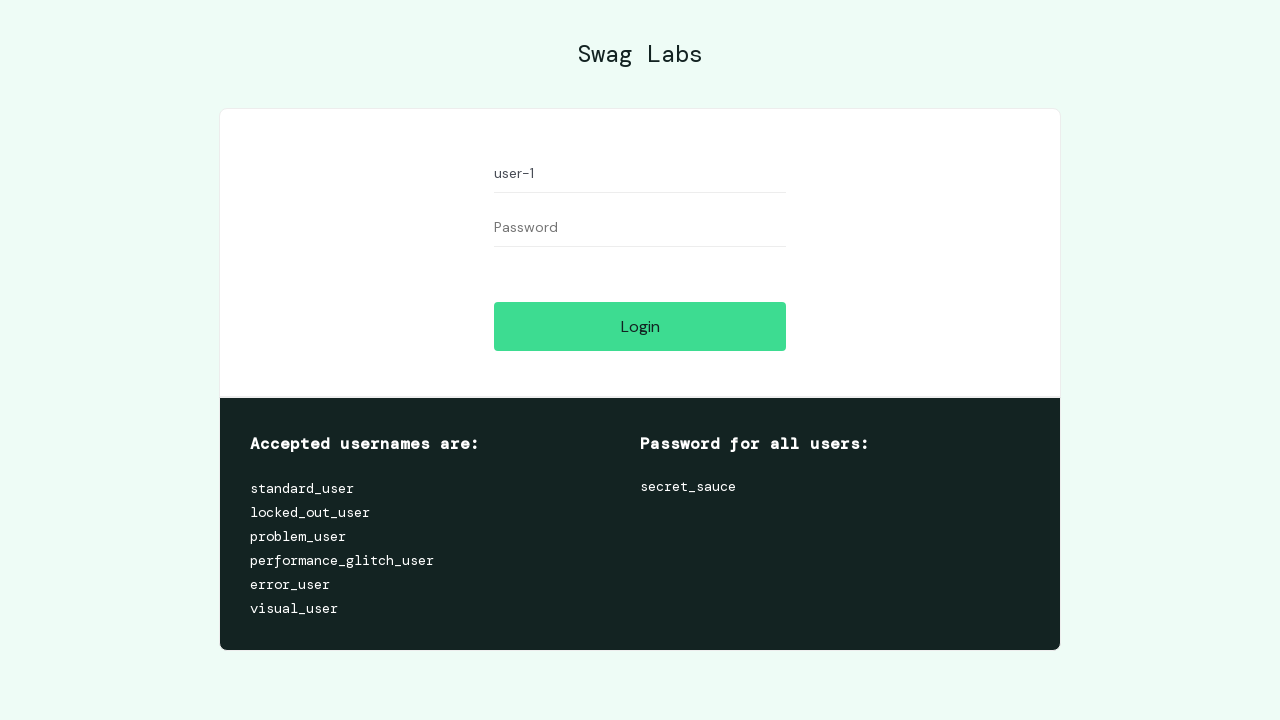

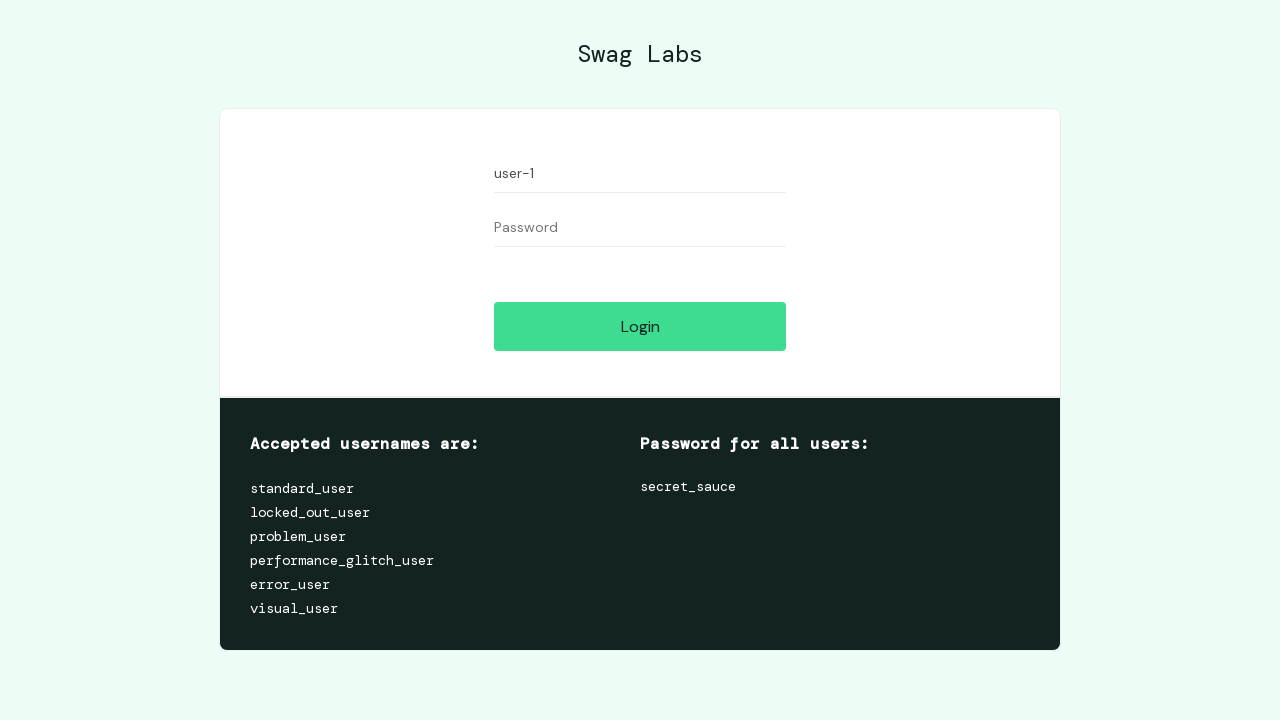